Tests JavaScript prompt by clicking the third button, entering text, and verifying it appears in the result

Starting URL: https://the-internet.herokuapp.com/javascript_alerts

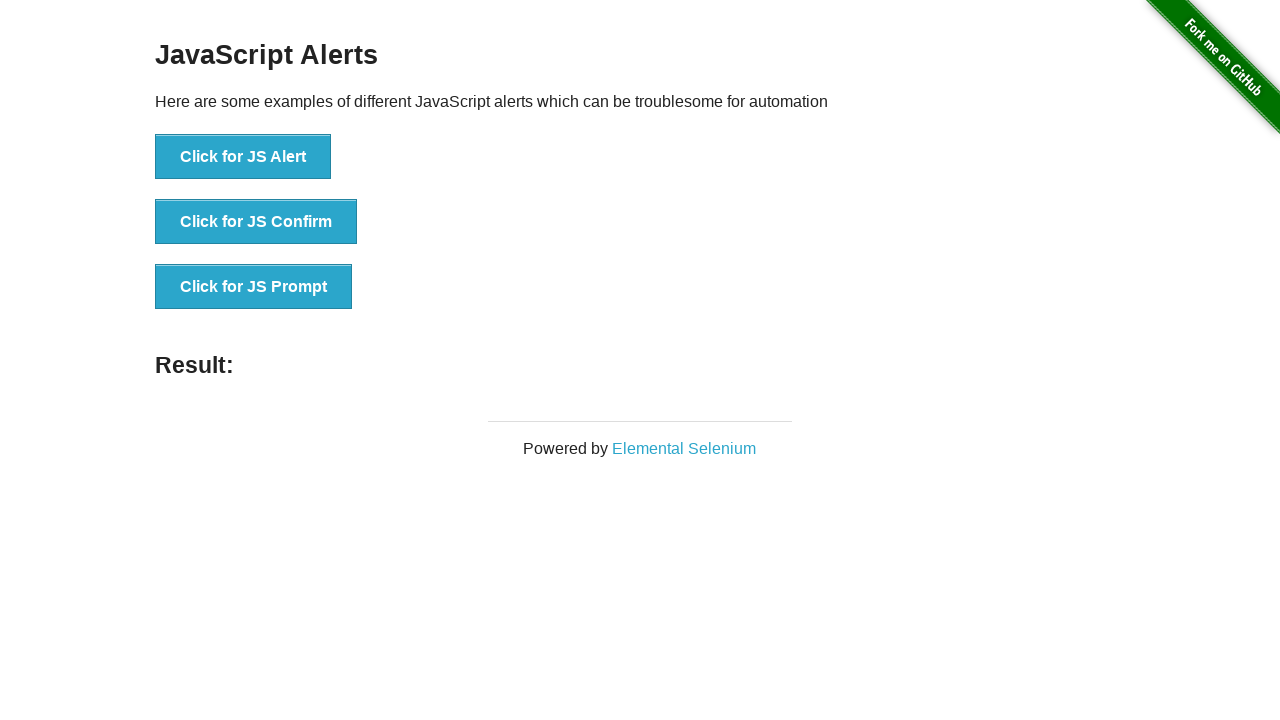

Set up dialog handler to accept prompt with 'TestUser123'
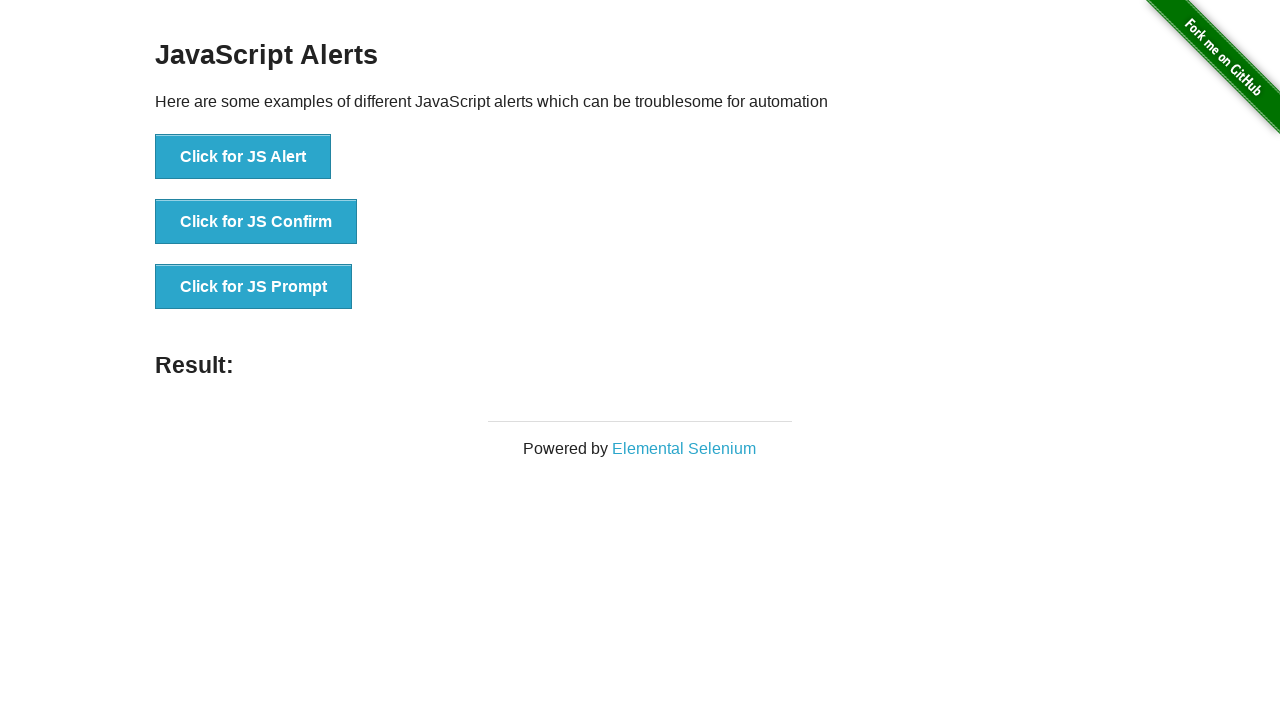

Clicked the JavaScript prompt button at (254, 287) on text='Click for JS Prompt'
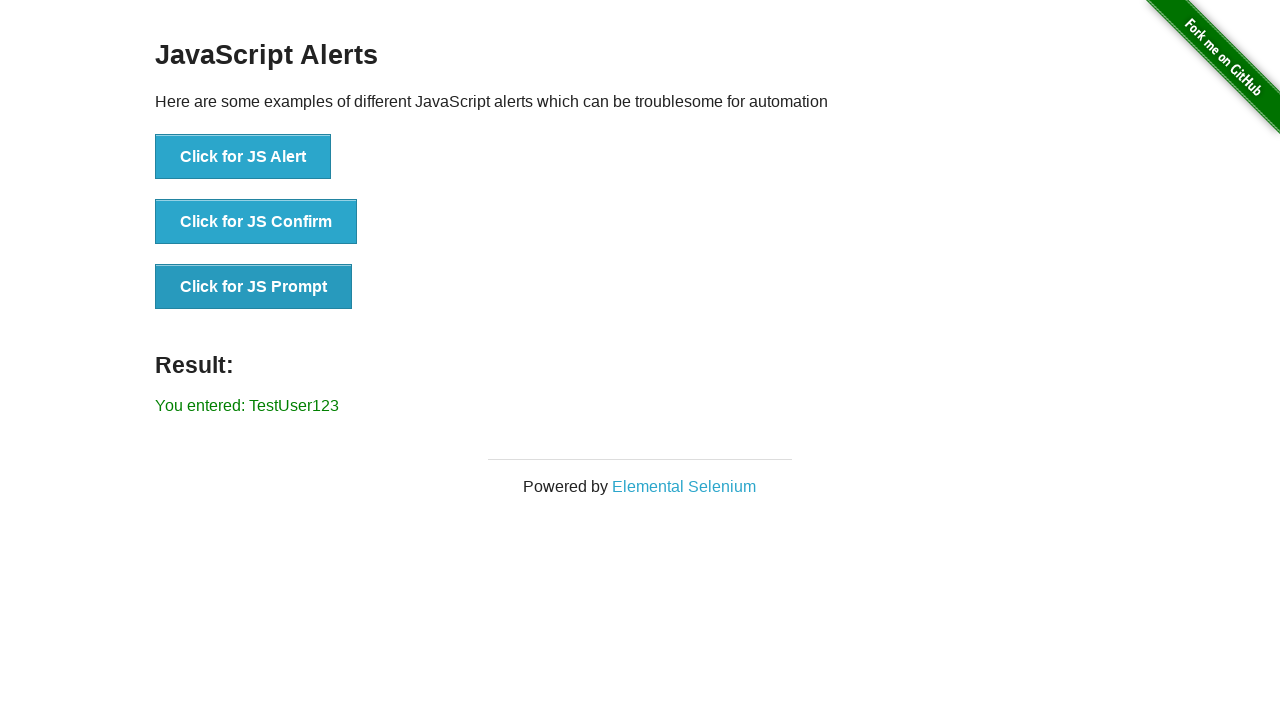

Result element loaded and is visible
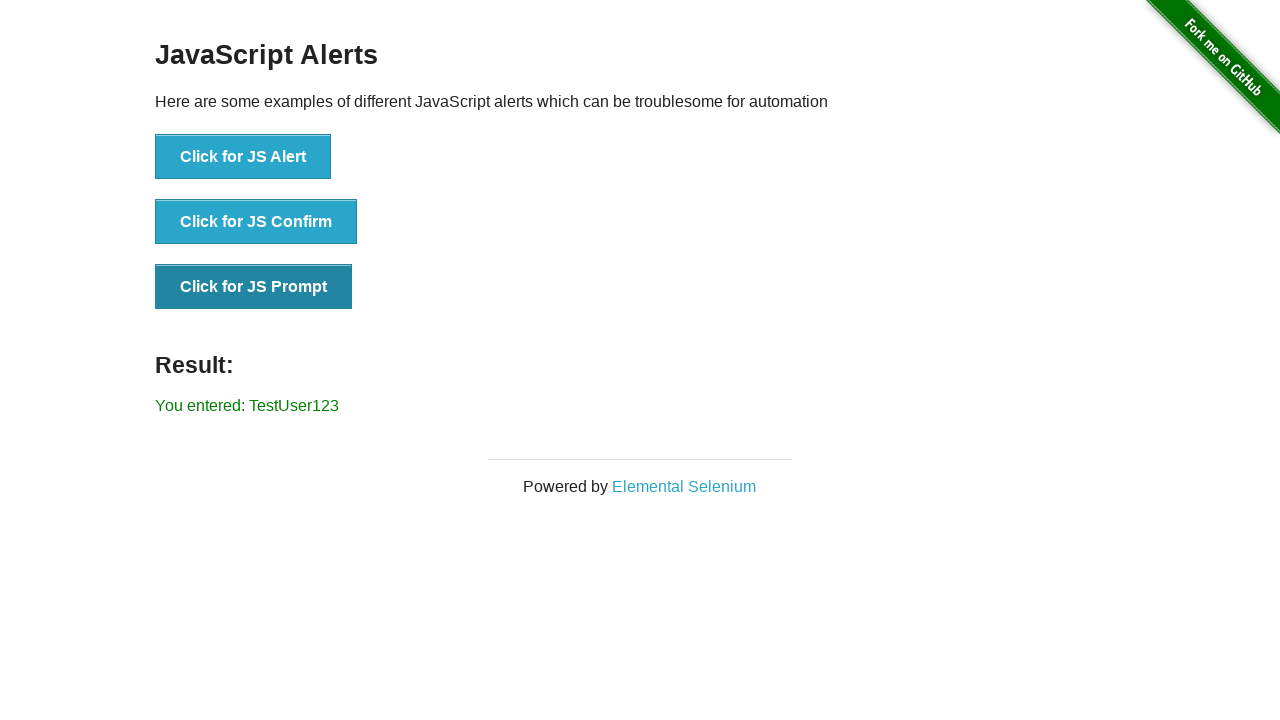

Verified that 'TestUser123' appears in the result text
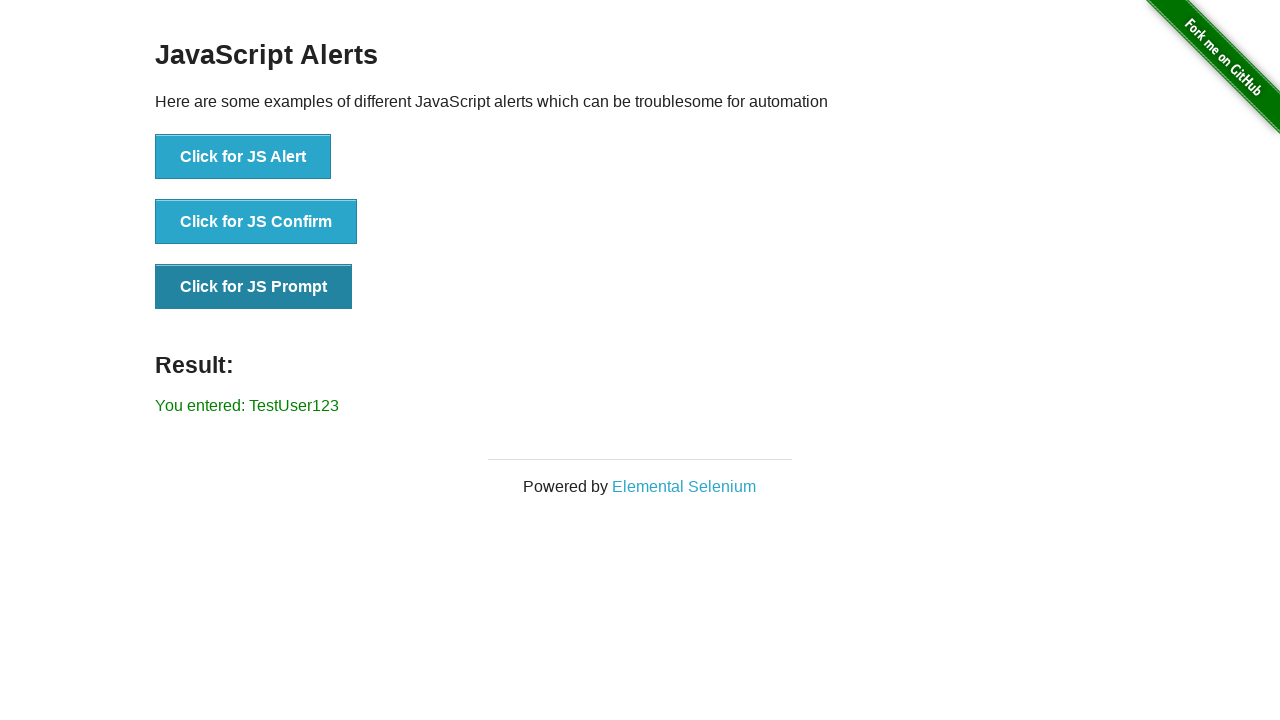

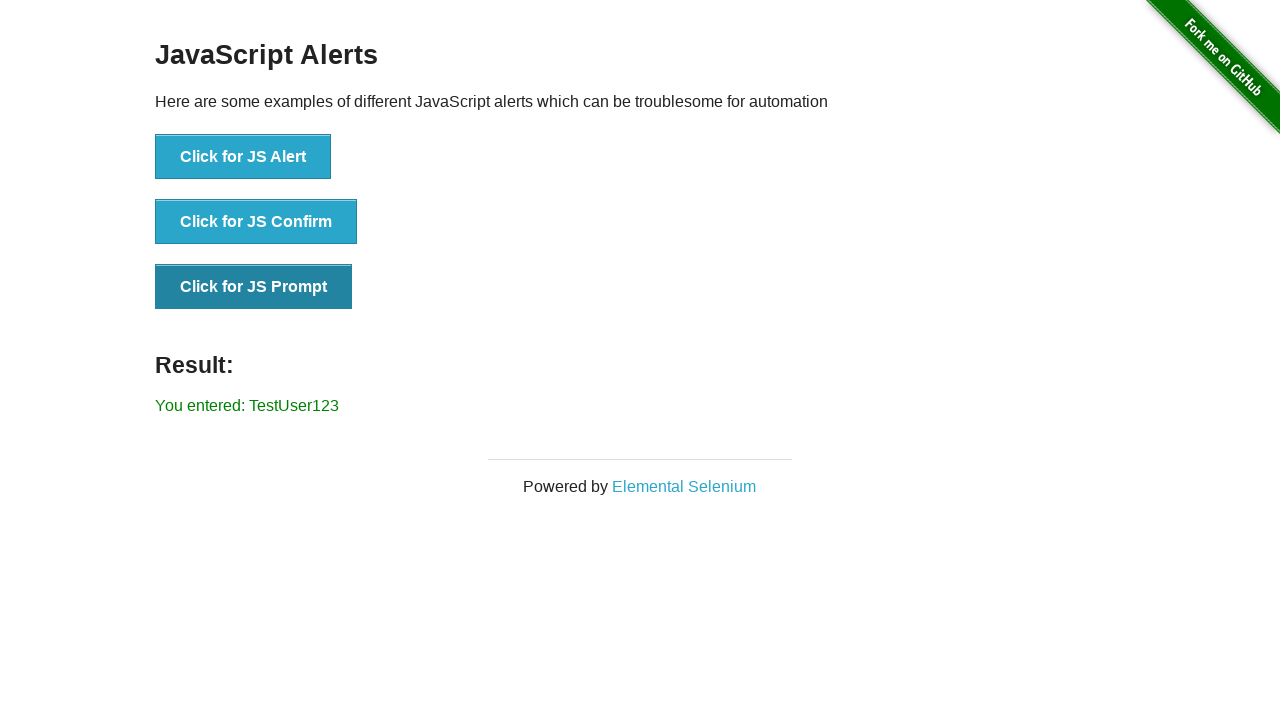